Tests adding a Samsung Galaxy S6 product to cart on an e-commerce site and handling the confirmation alert

Starting URL: https://www.demoblaze.com/index.html

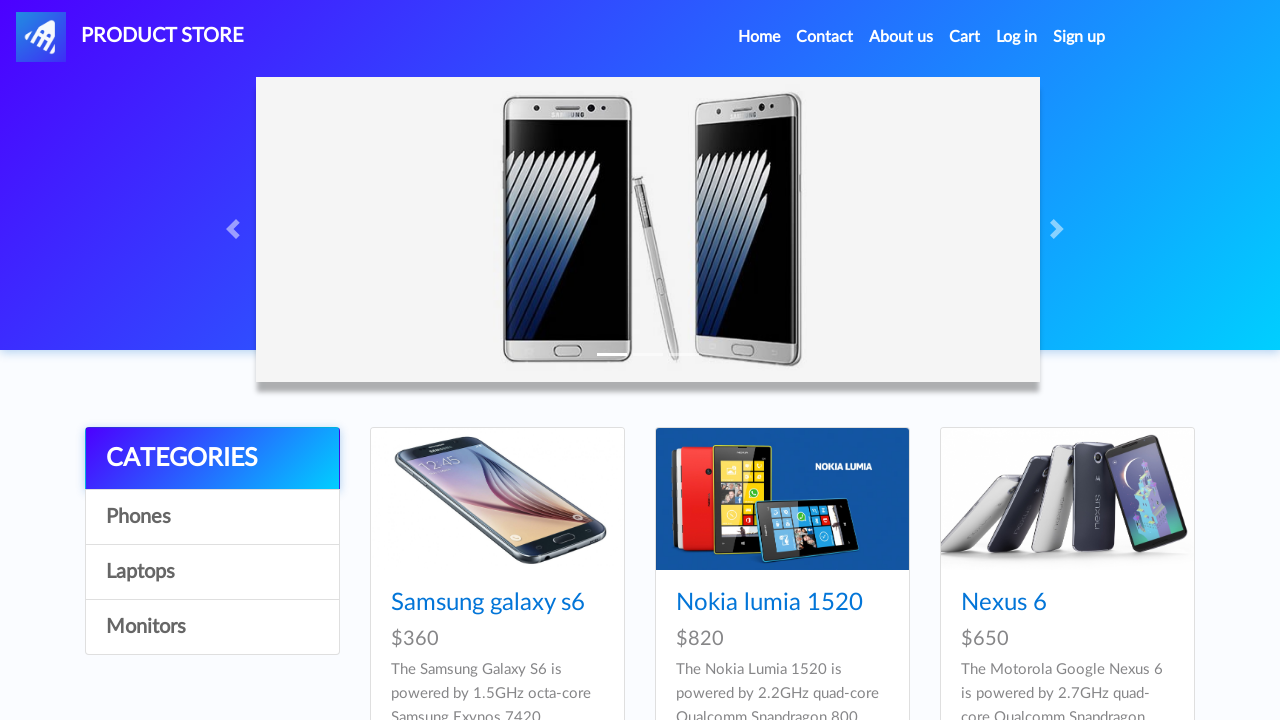

Clicked on Samsung Galaxy S6 product link at (488, 603) on a:has-text('Samsung galaxy s6')
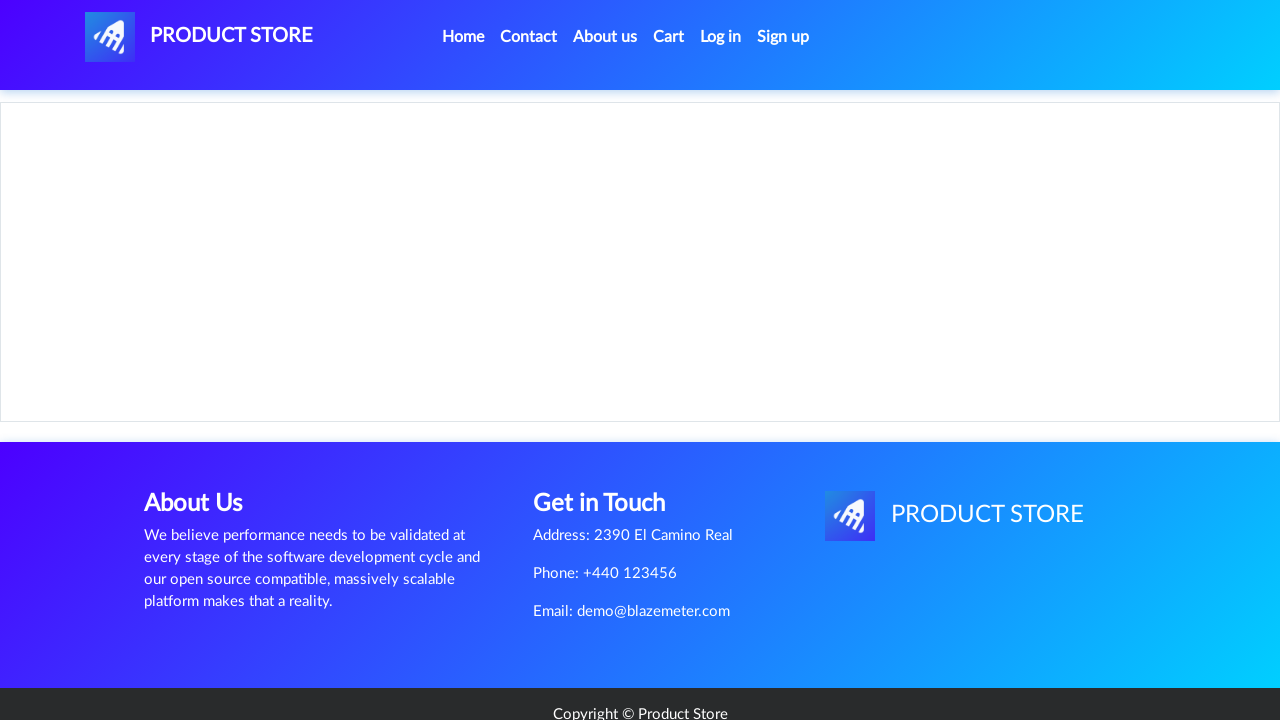

Add to Cart button loaded on product page
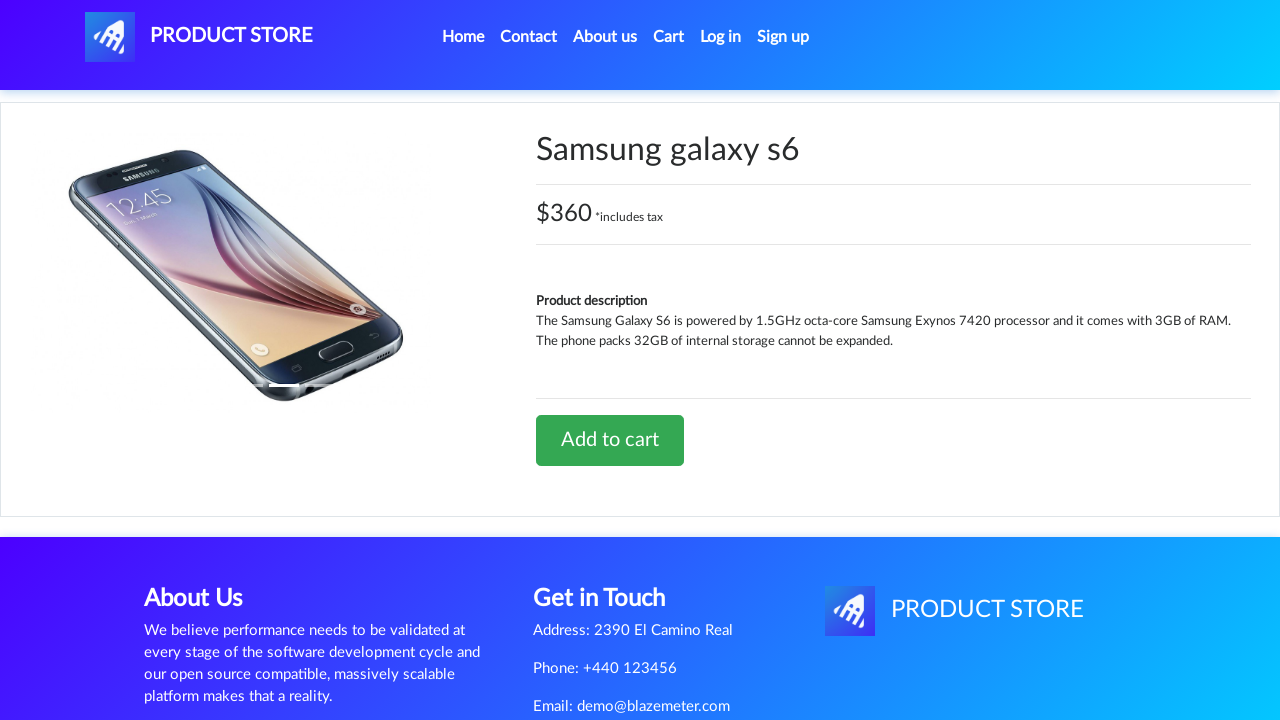

Clicked Add to Cart button for Samsung Galaxy S6 at (610, 440) on a[onclick='addToCart(1)']
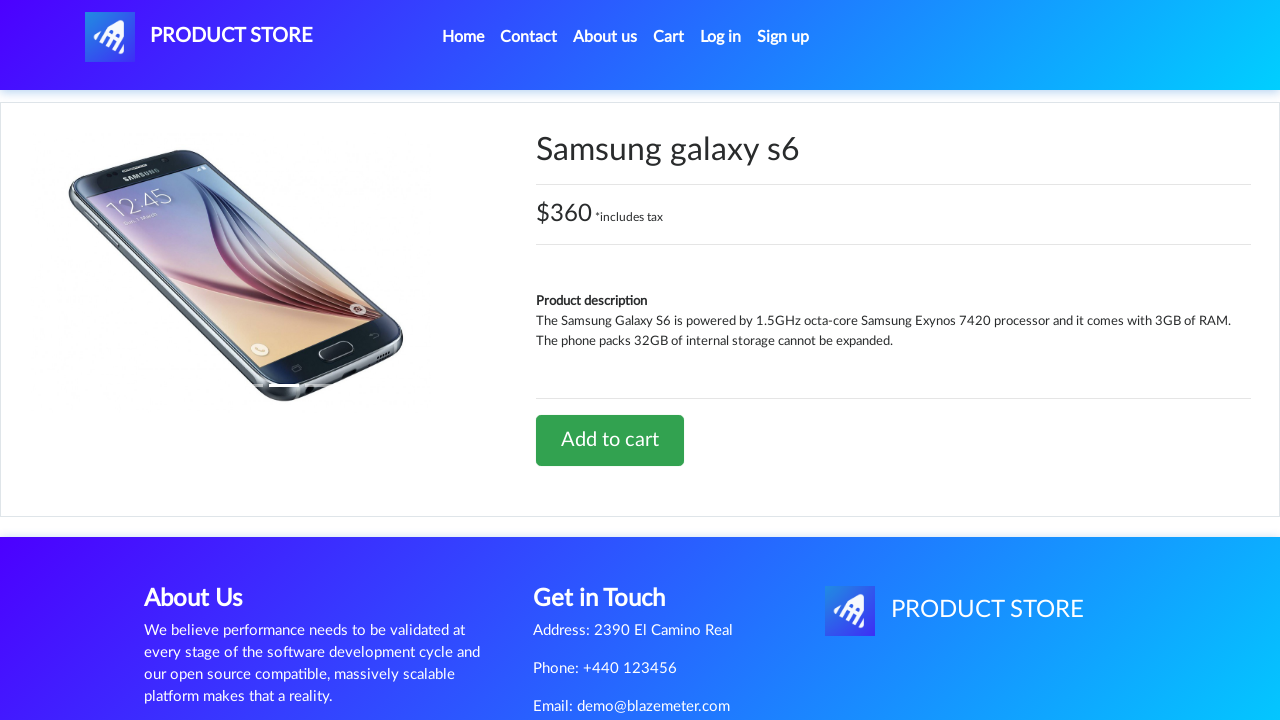

Set up dialog handler to accept confirmation alert
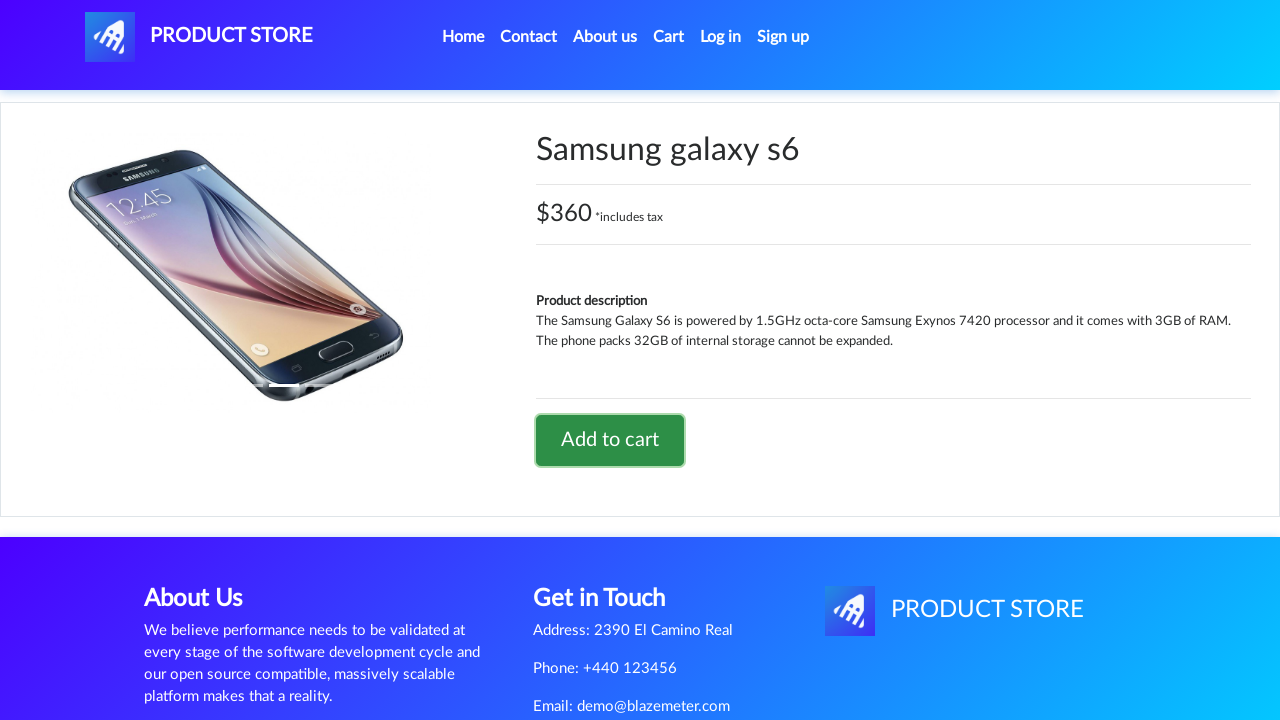

Waited for alert confirmation to complete
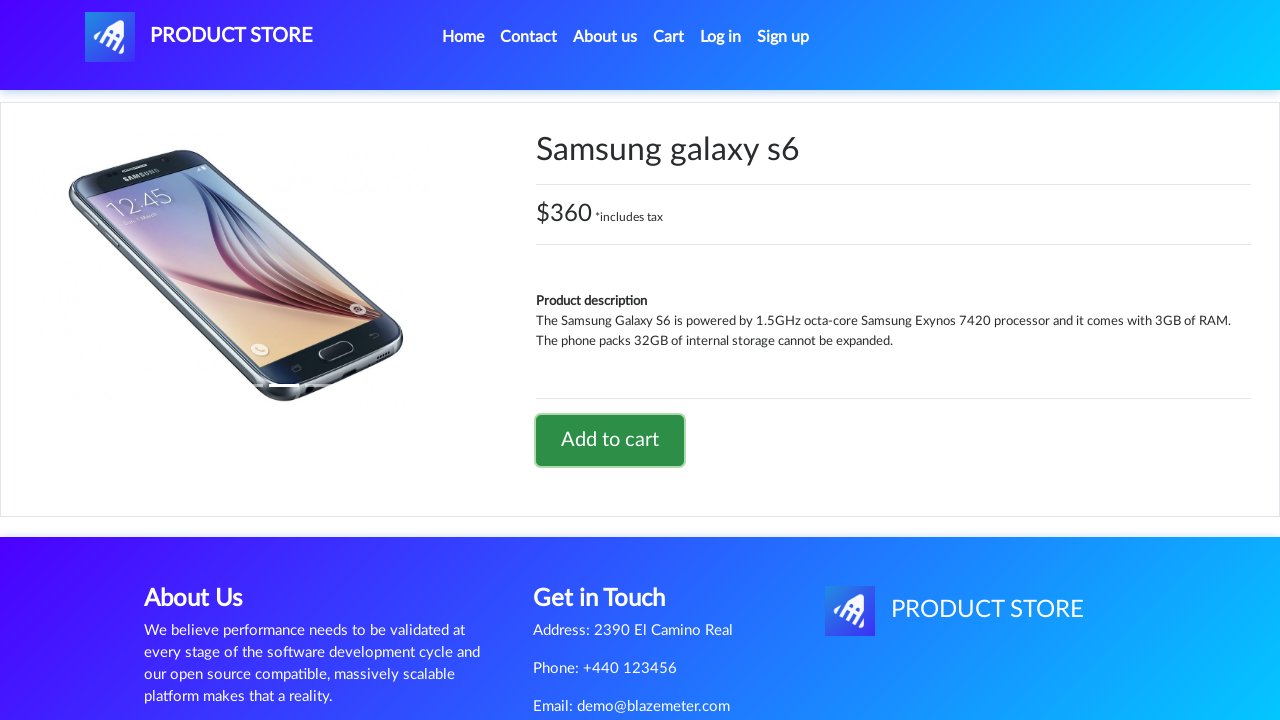

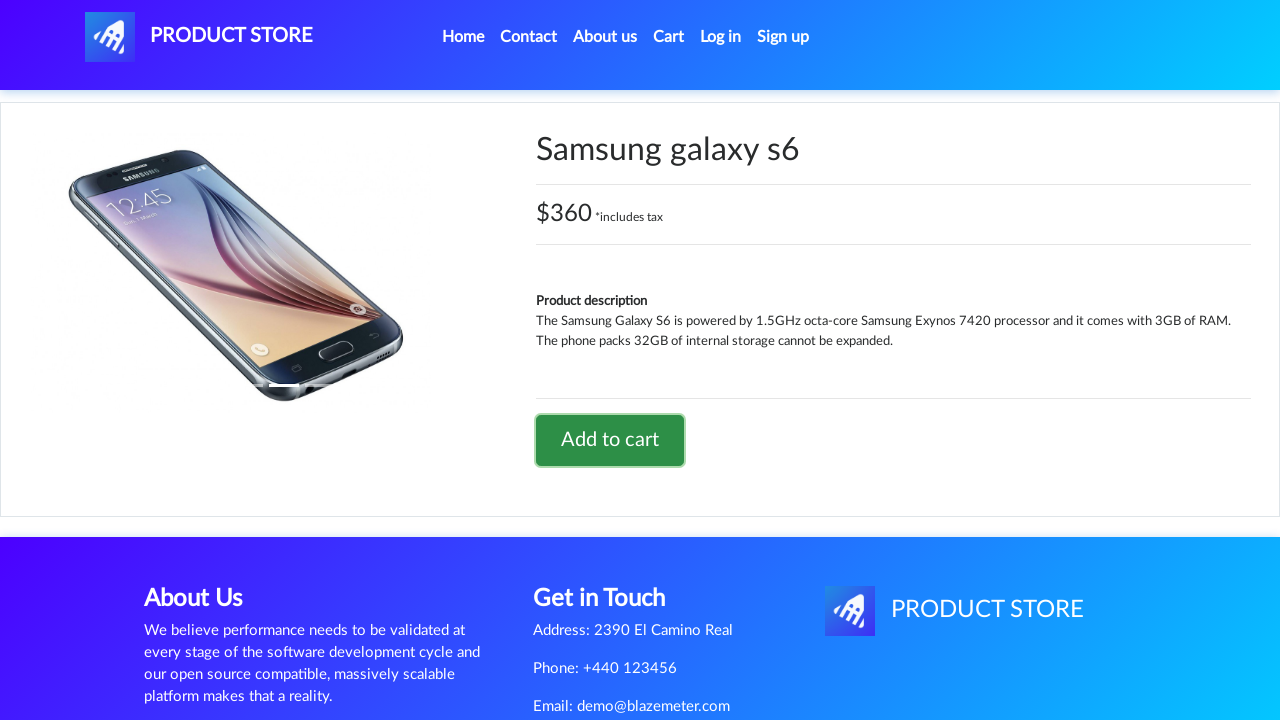